Tests clicking a button that triggers a confirm box and dismisses it (clicks Cancel)

Starting URL: https://demoqa.com/alerts

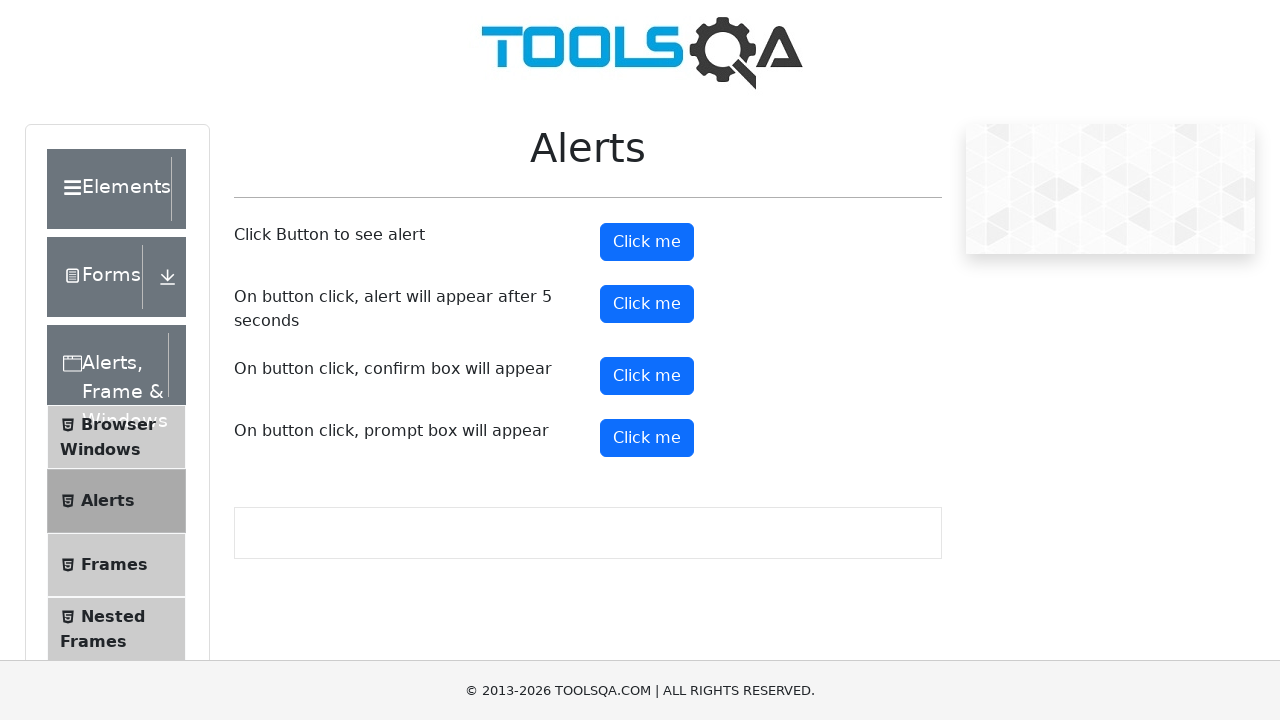

Set up dialog handler to dismiss confirm box by clicking Cancel
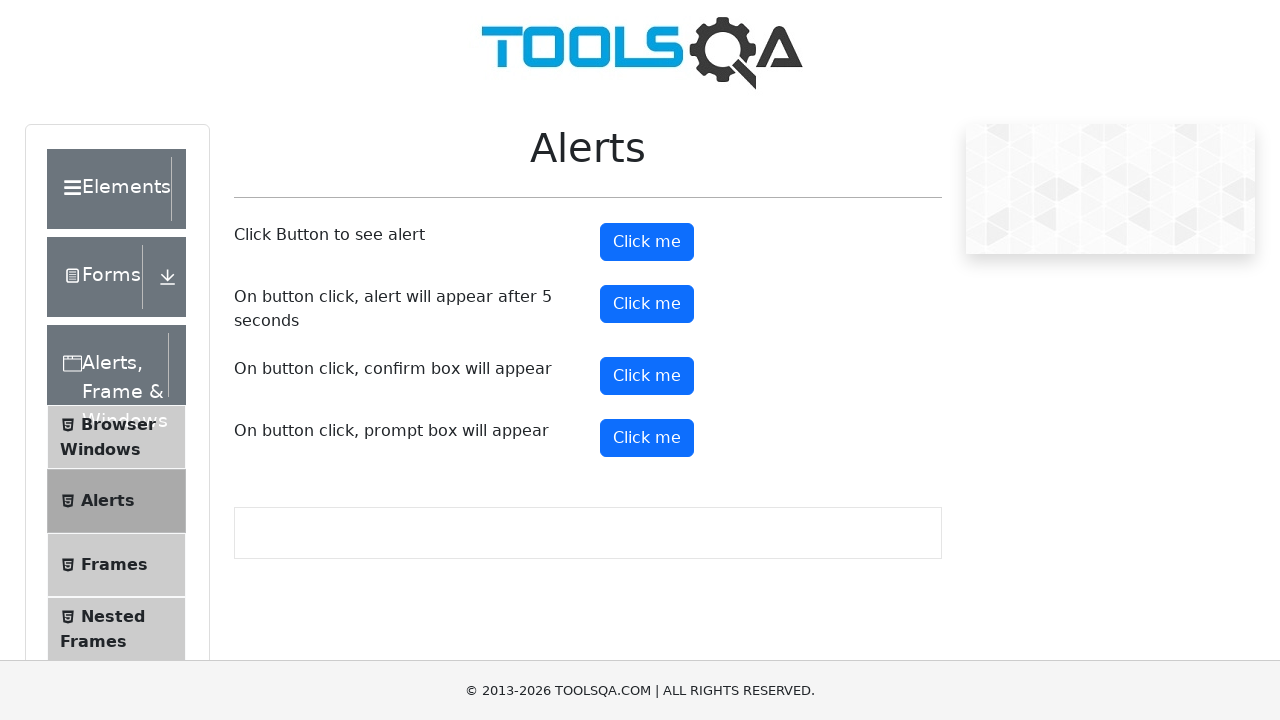

Clicked confirm button to trigger the confirm dialog at (647, 376) on #confirmButton
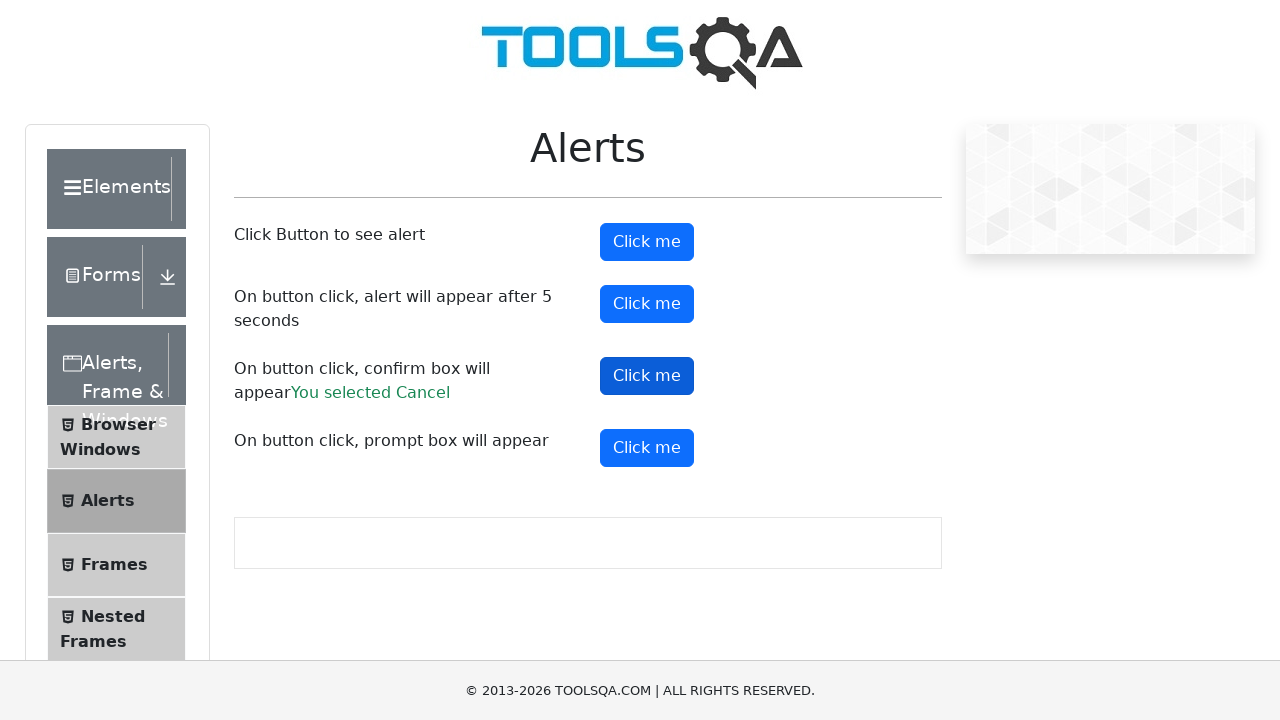

Confirm result text appeared after dismissing dialog
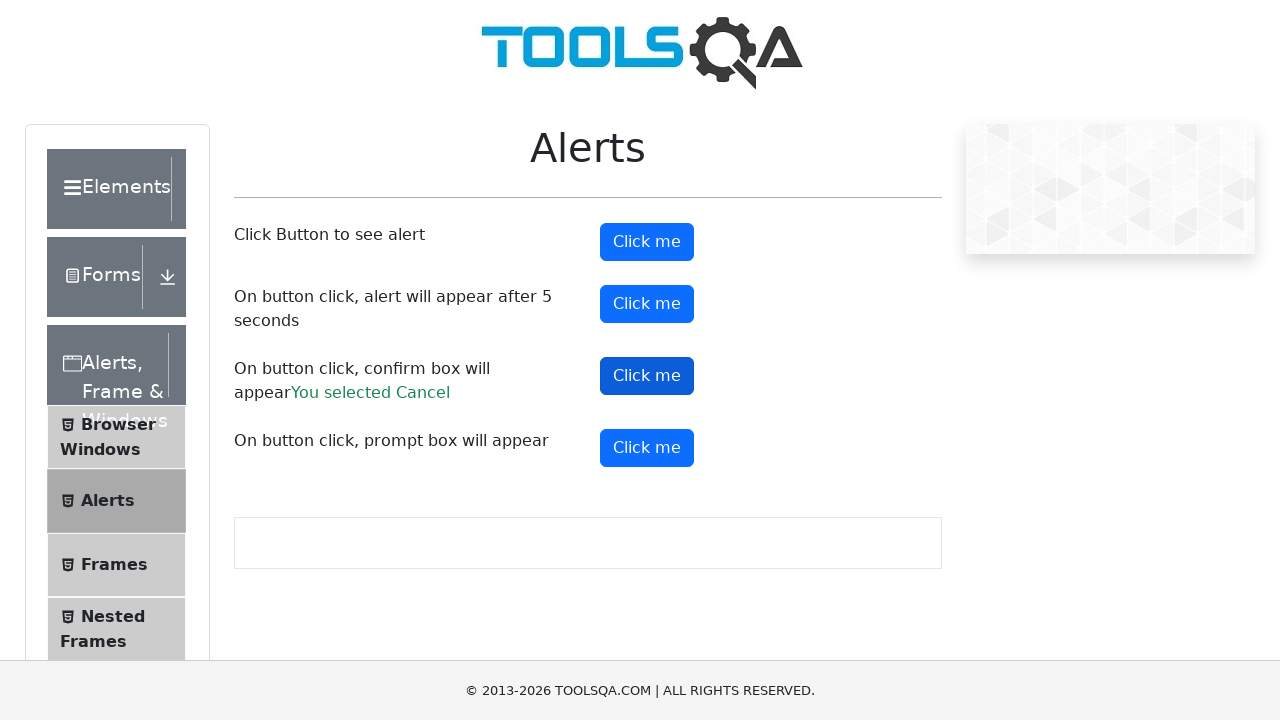

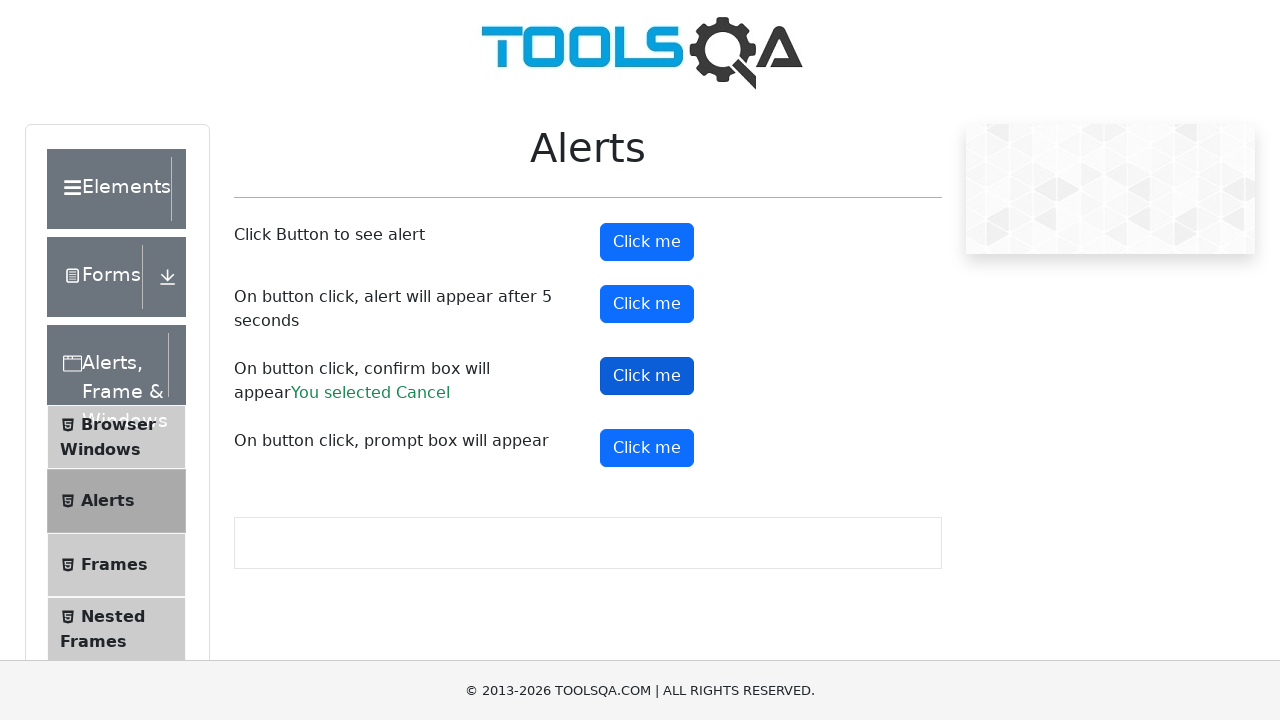